Tests adding todo items to the list by filling the input field and pressing Enter, verifying items appear in the list.

Starting URL: https://demo.playwright.dev/todomvc

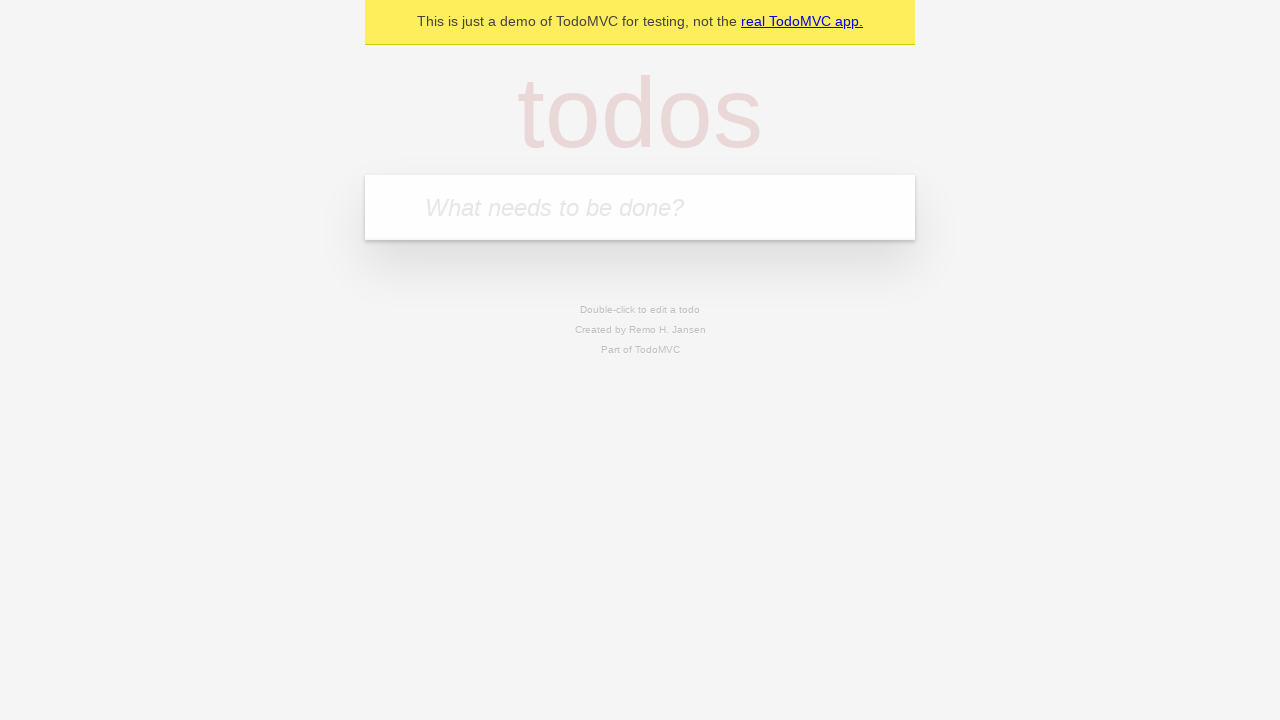

Filled todo input field with 'buy some cheese' on internal:attr=[placeholder="What needs to be done?"i]
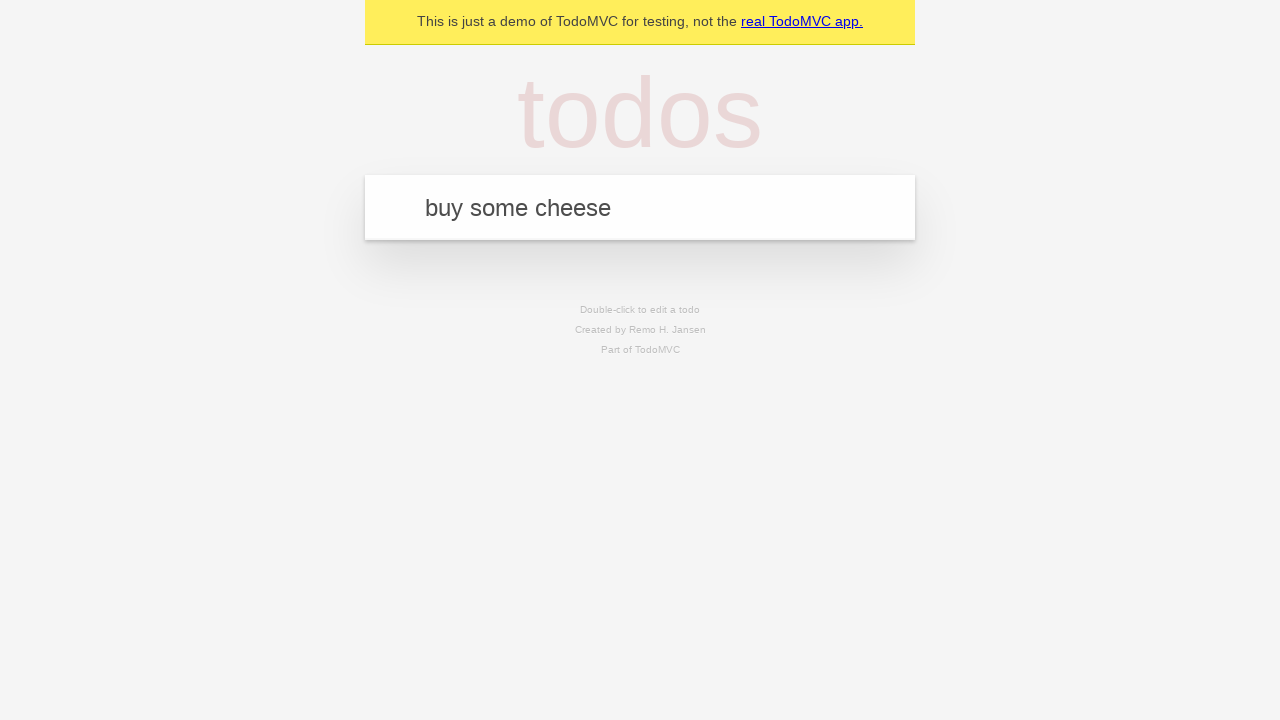

Pressed Enter to create first todo item on internal:attr=[placeholder="What needs to be done?"i]
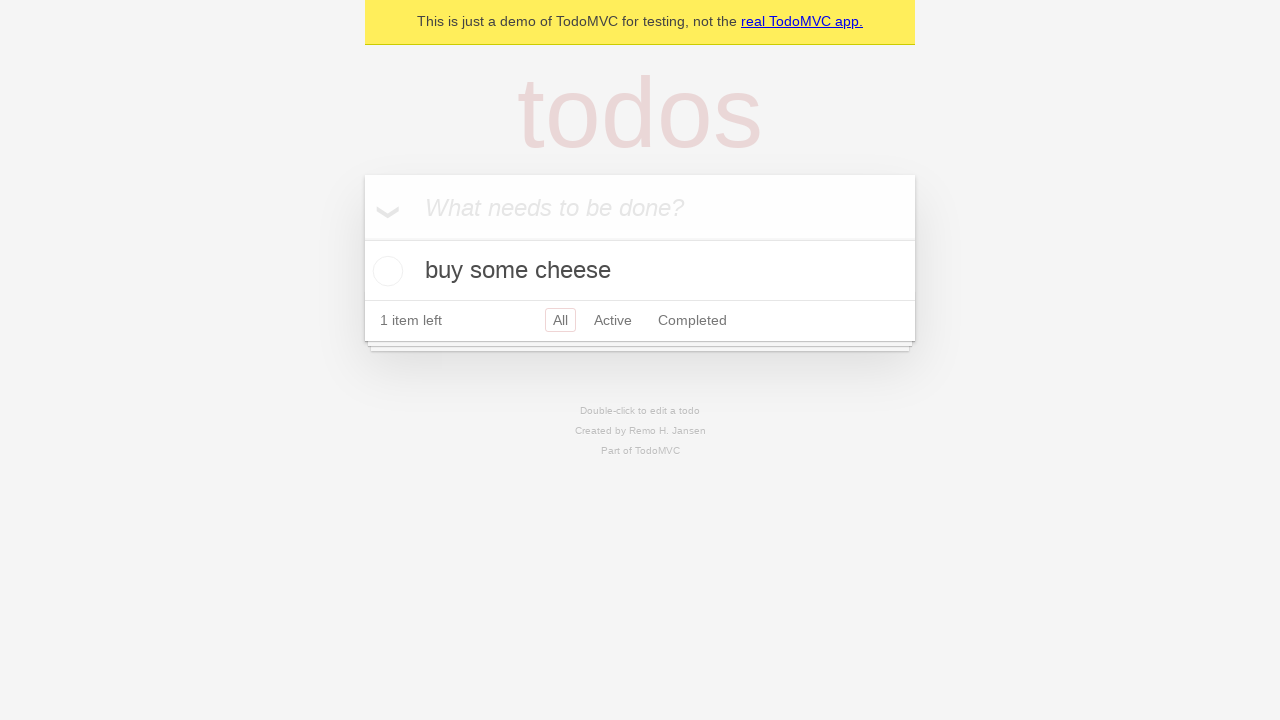

First todo item appeared in the list
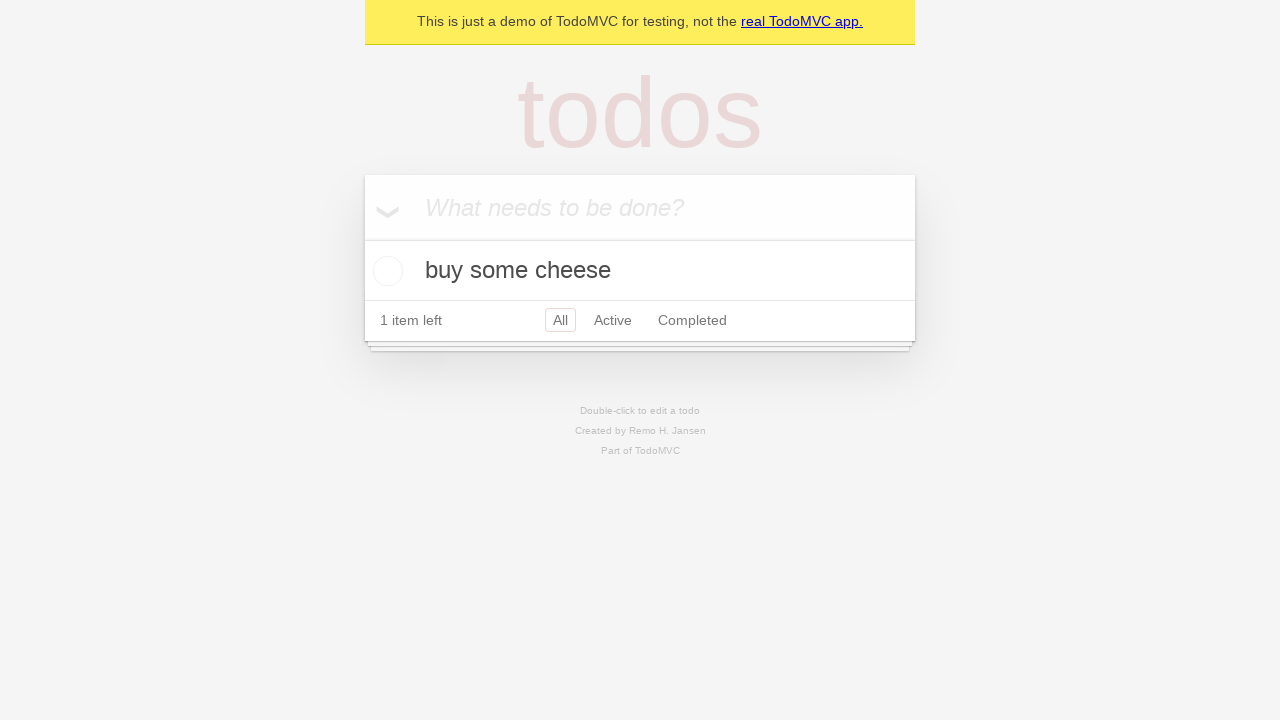

Filled todo input field with 'feed the cat' on internal:attr=[placeholder="What needs to be done?"i]
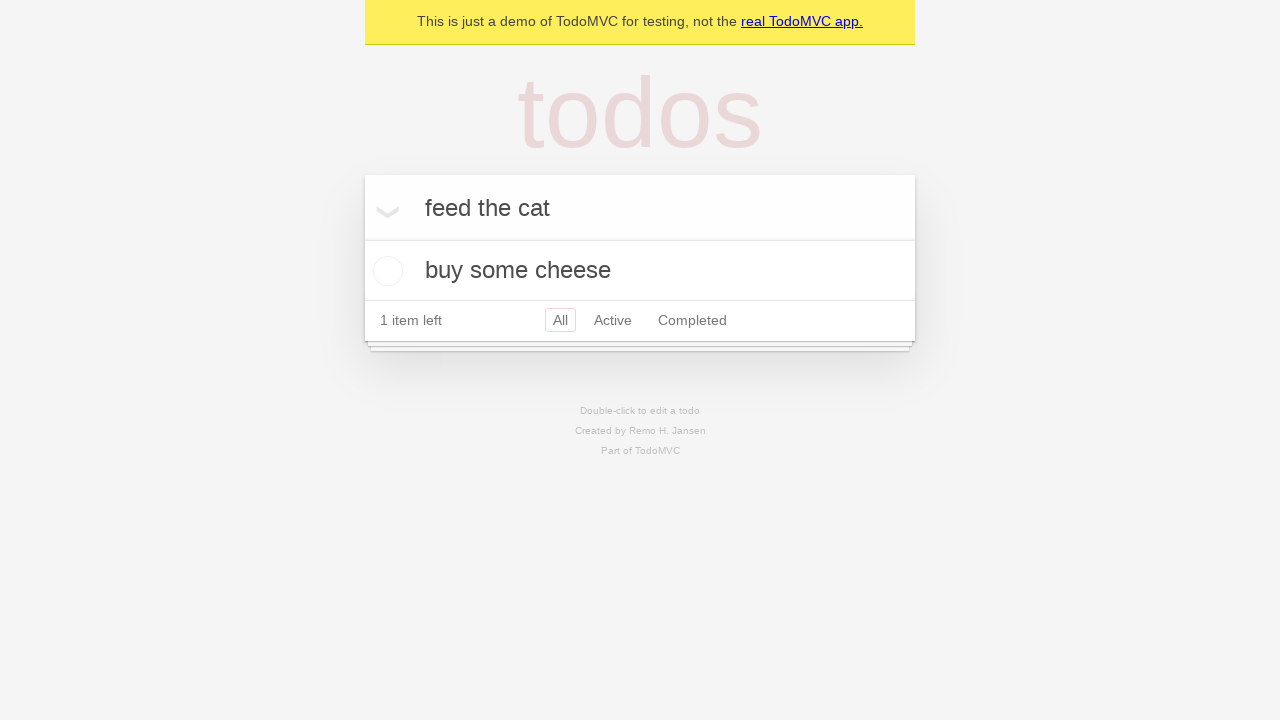

Pressed Enter to create second todo item on internal:attr=[placeholder="What needs to be done?"i]
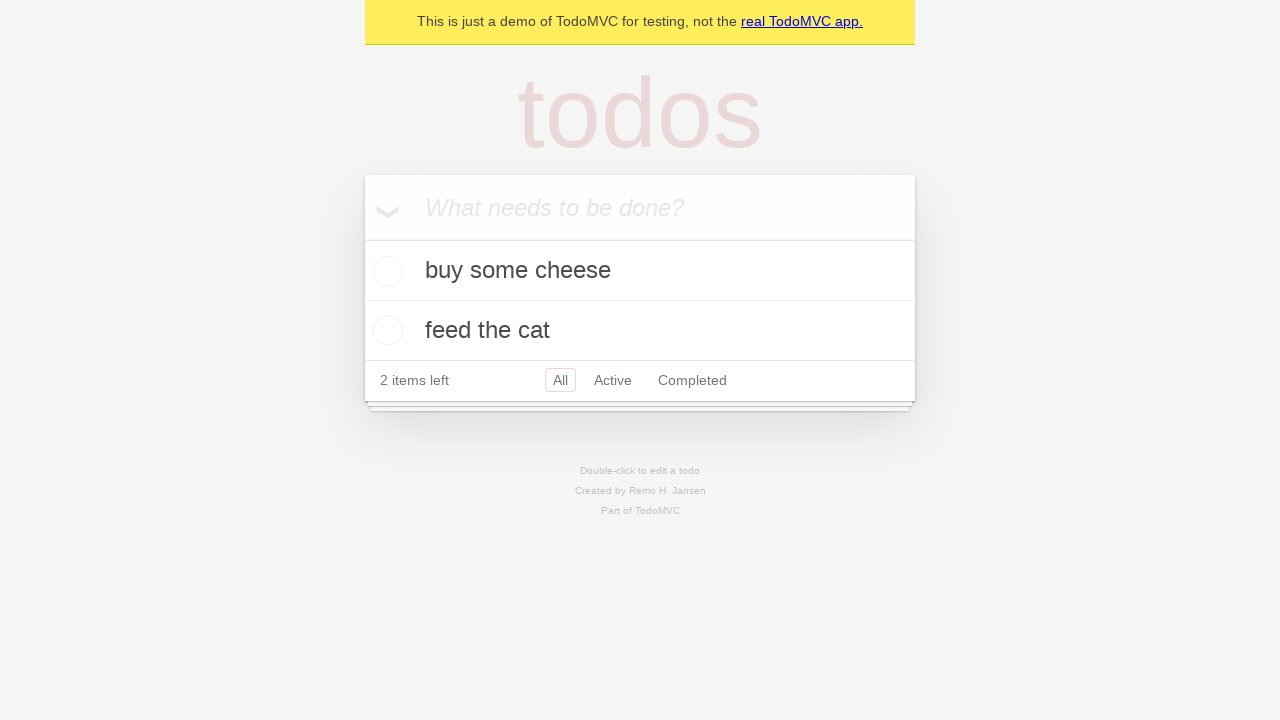

Second todo item appeared in the list
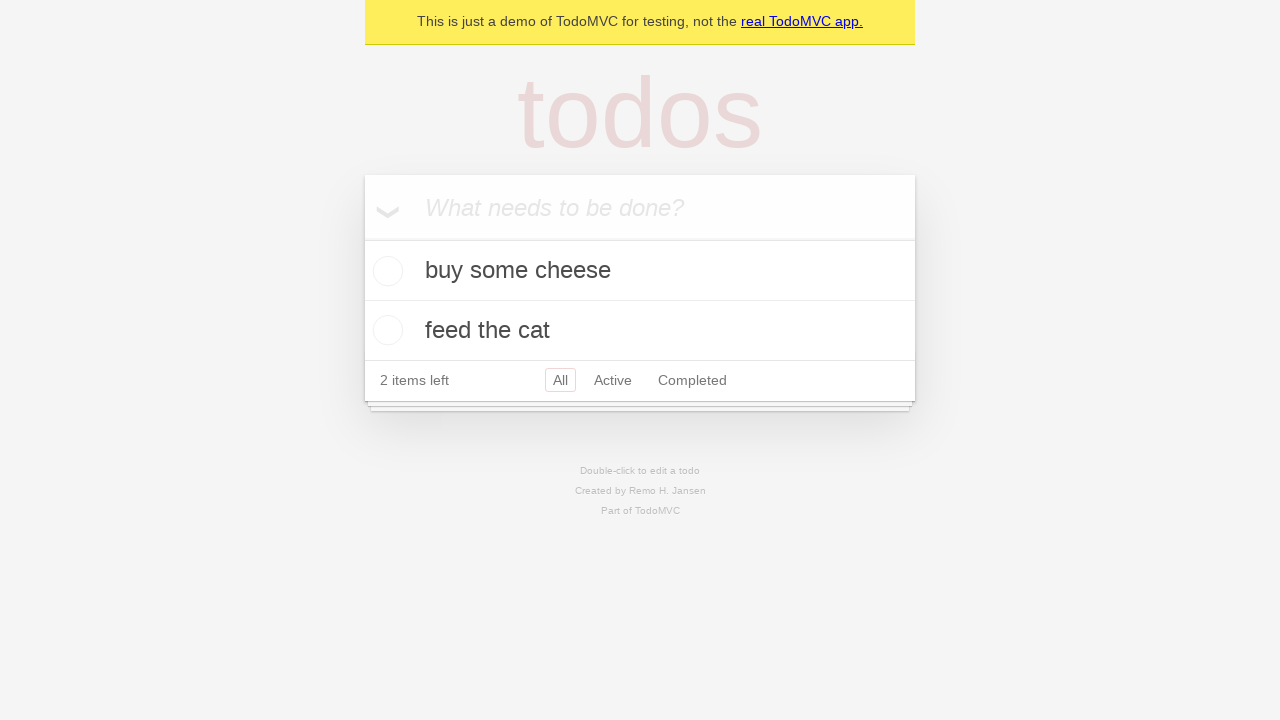

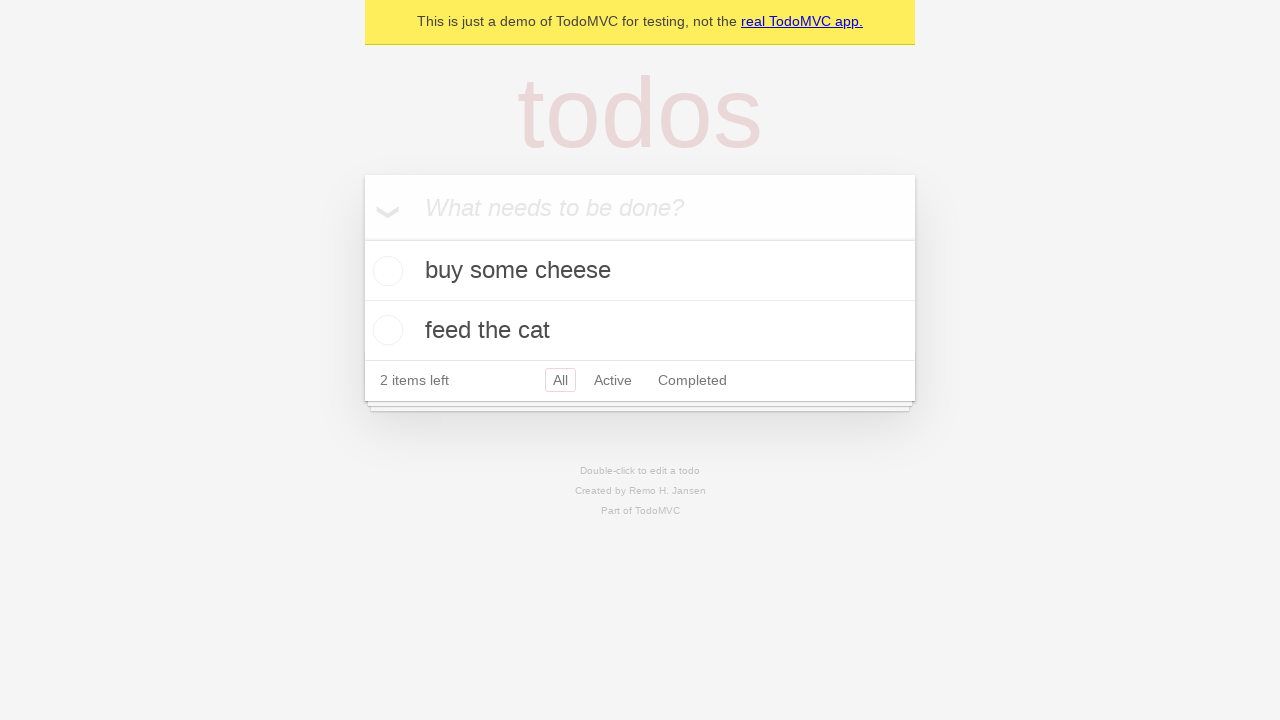